Navigates to a Stepik lesson page, fills in a text area with code, and submits the answer

Starting URL: https://stepik.org/lesson/25969/step/12

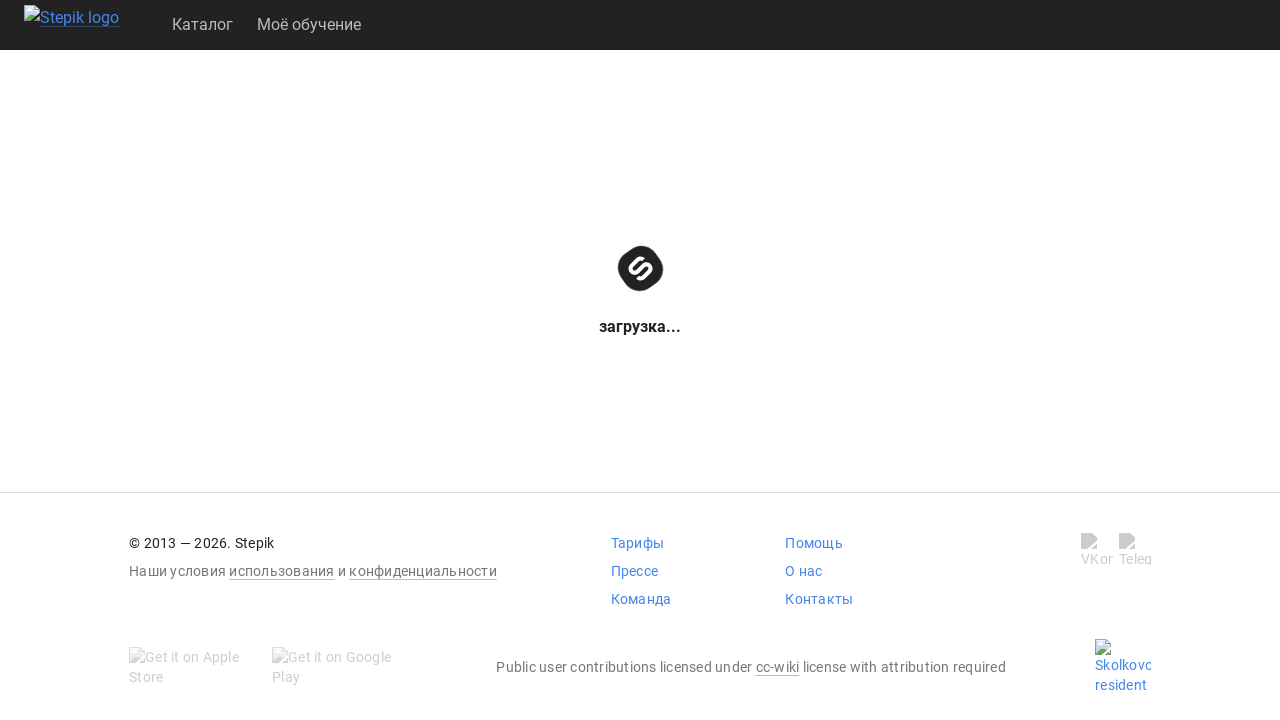

Waited for textarea to be available
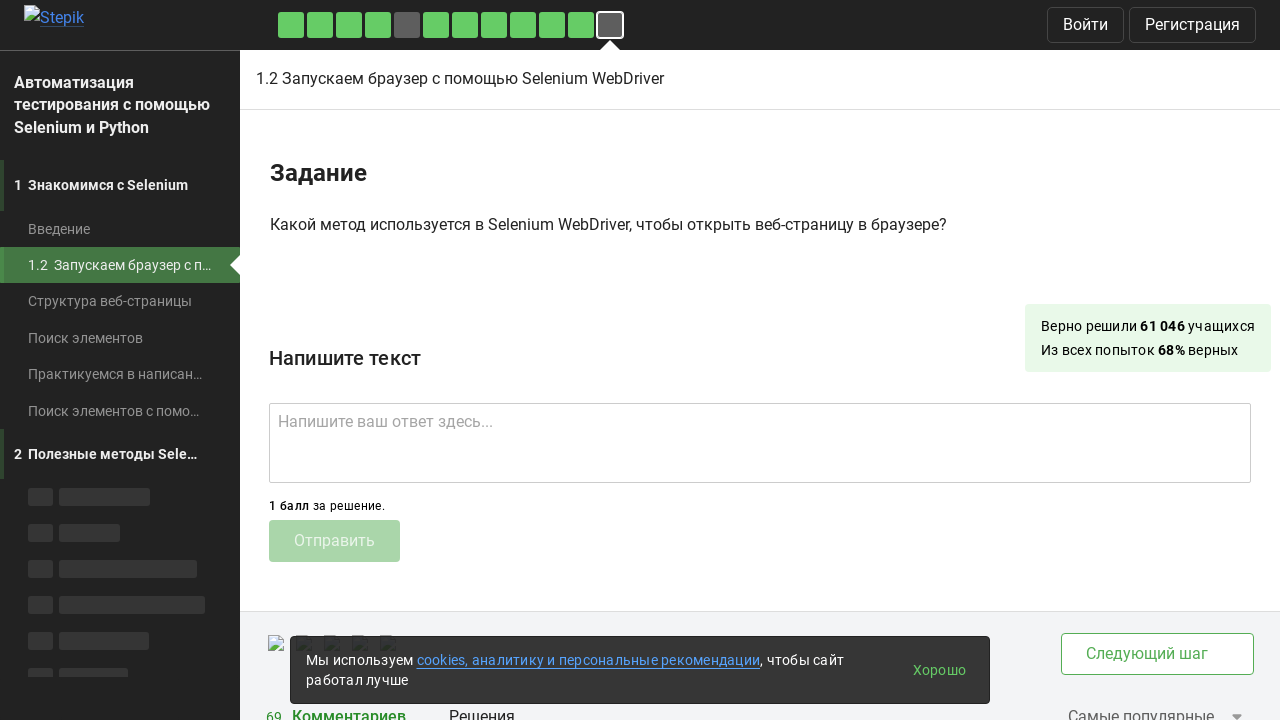

Filled textarea with code answer 'get()' on .textarea
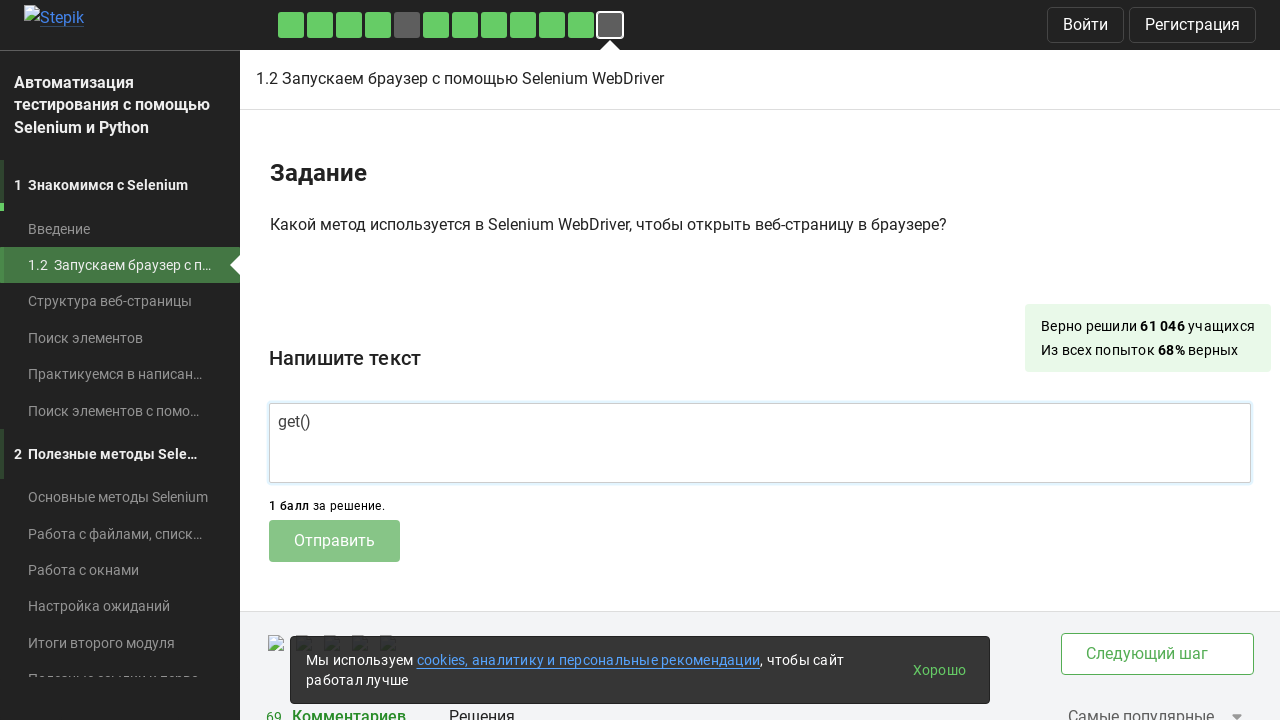

Clicked submit button to submit answer at (334, 541) on .submit-submission
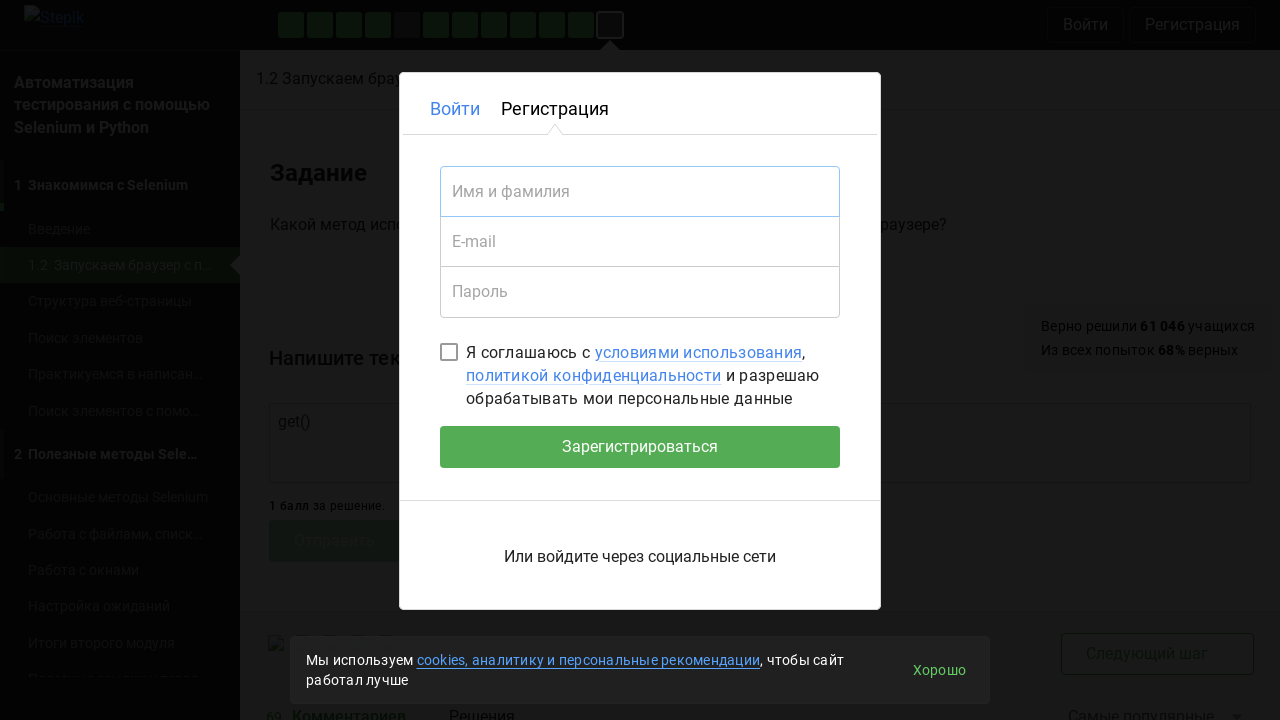

Waited 2 seconds for submission to process
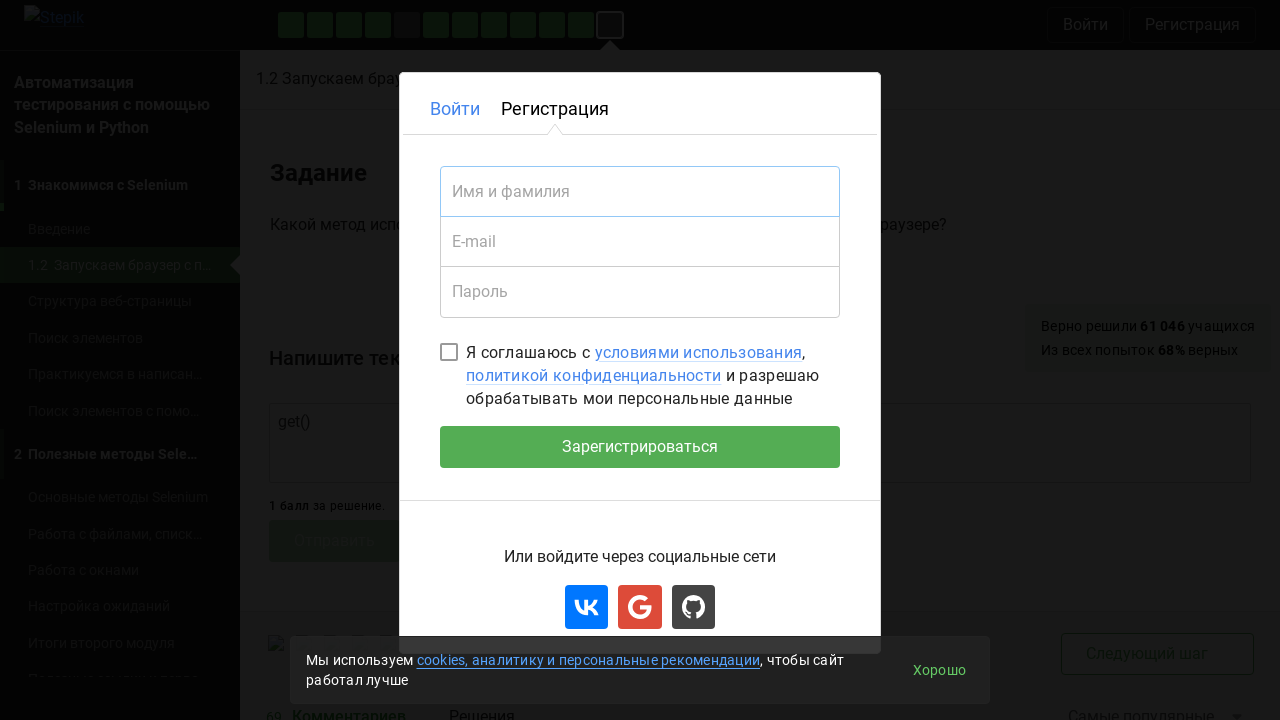

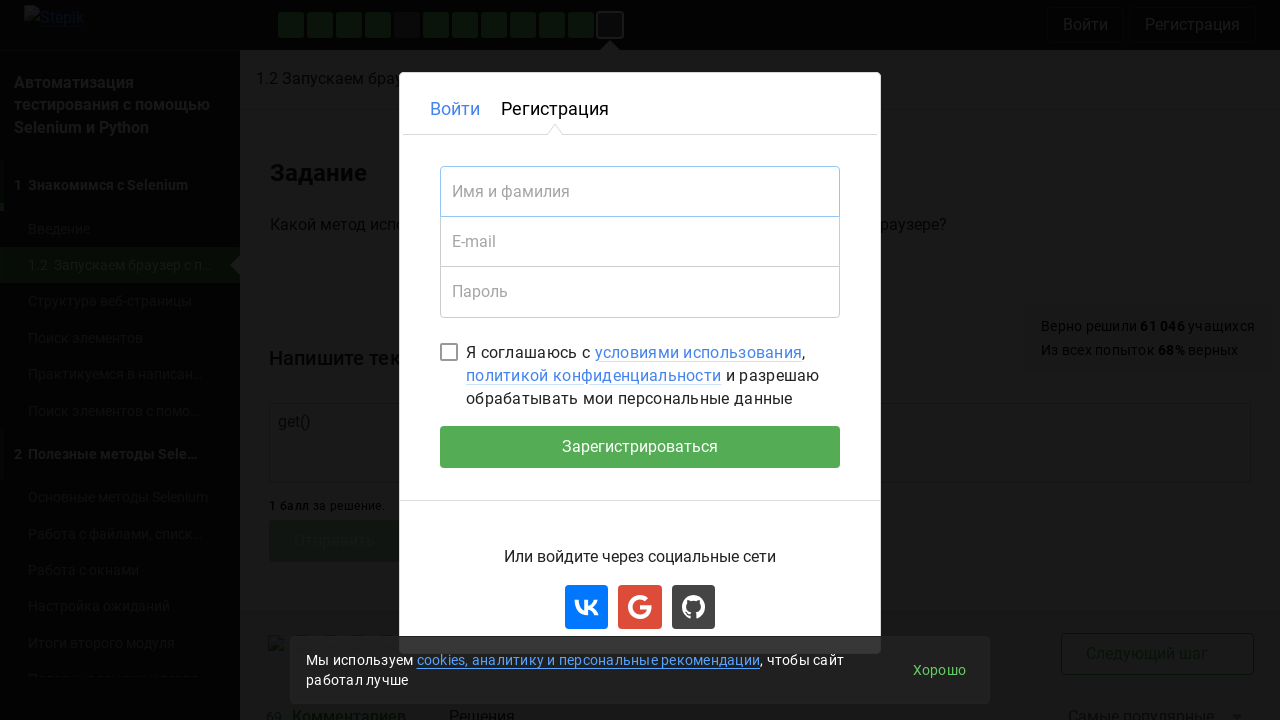